Navigates to a test automation practice blog and verifies that a book table is present and accessible

Starting URL: https://testautomationpractice.blogspot.com/

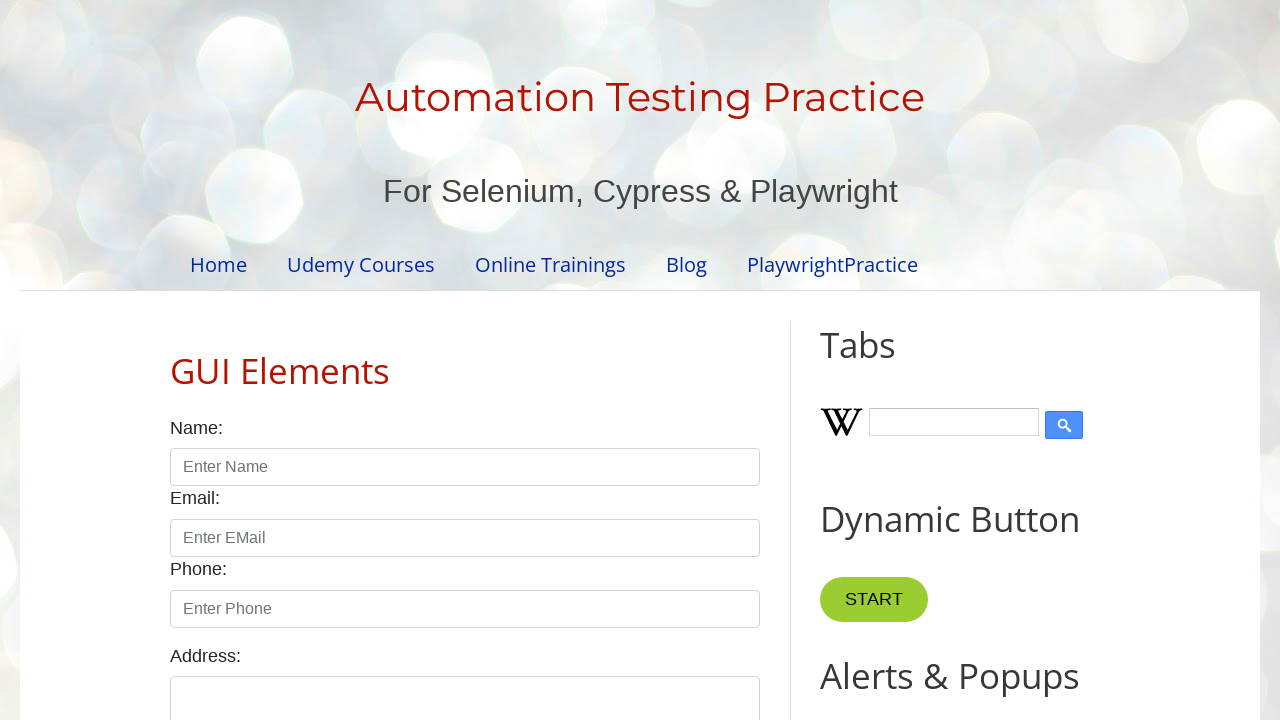

Navigated to test automation practice blog
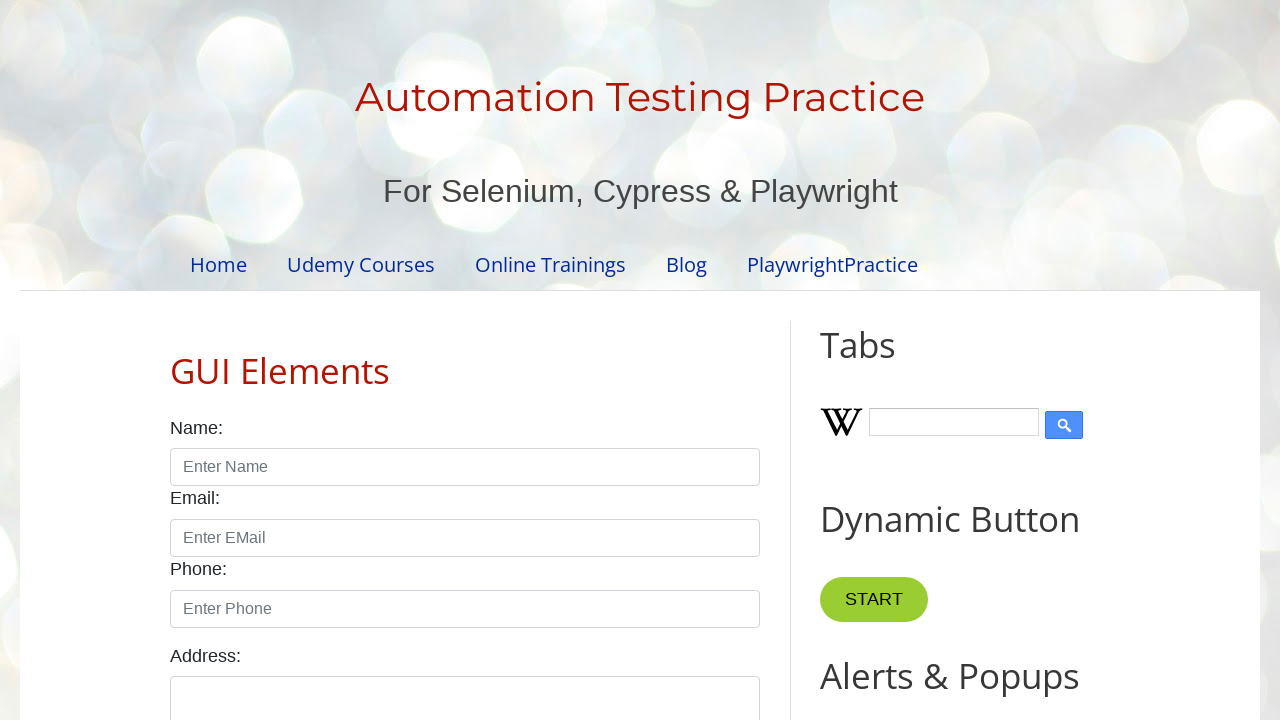

Book table is present on the page
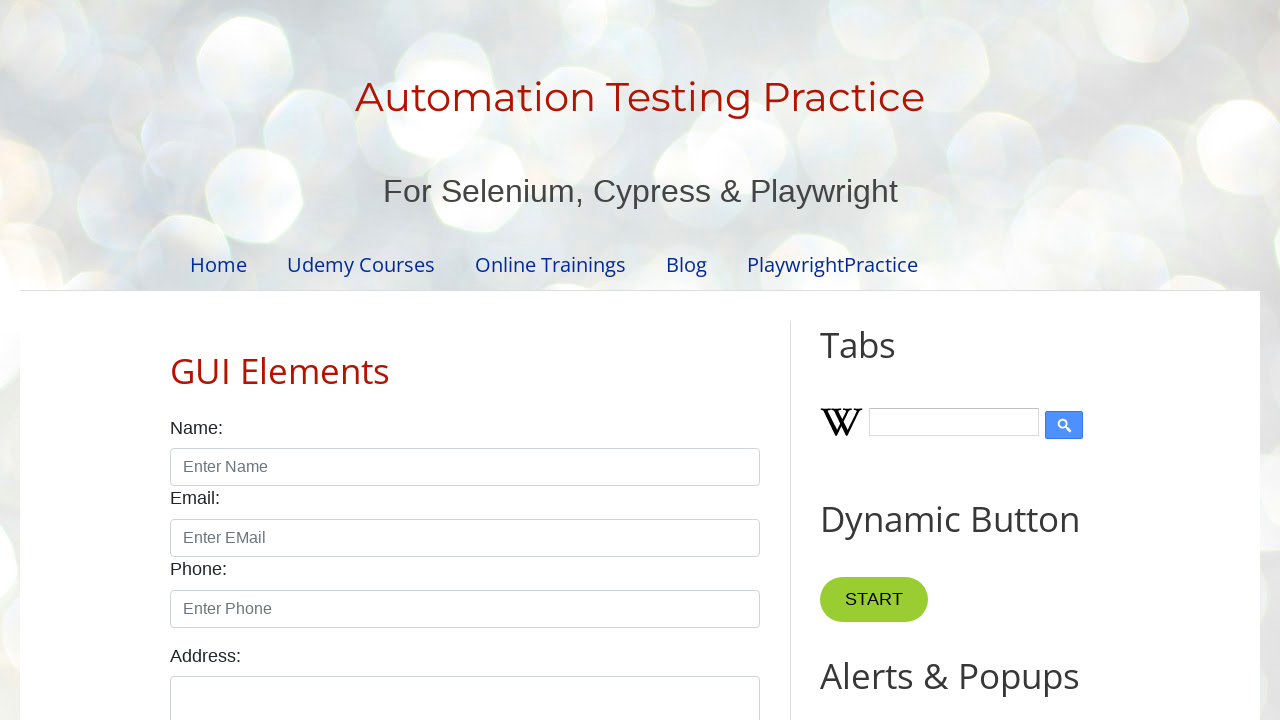

Table rows are accessible
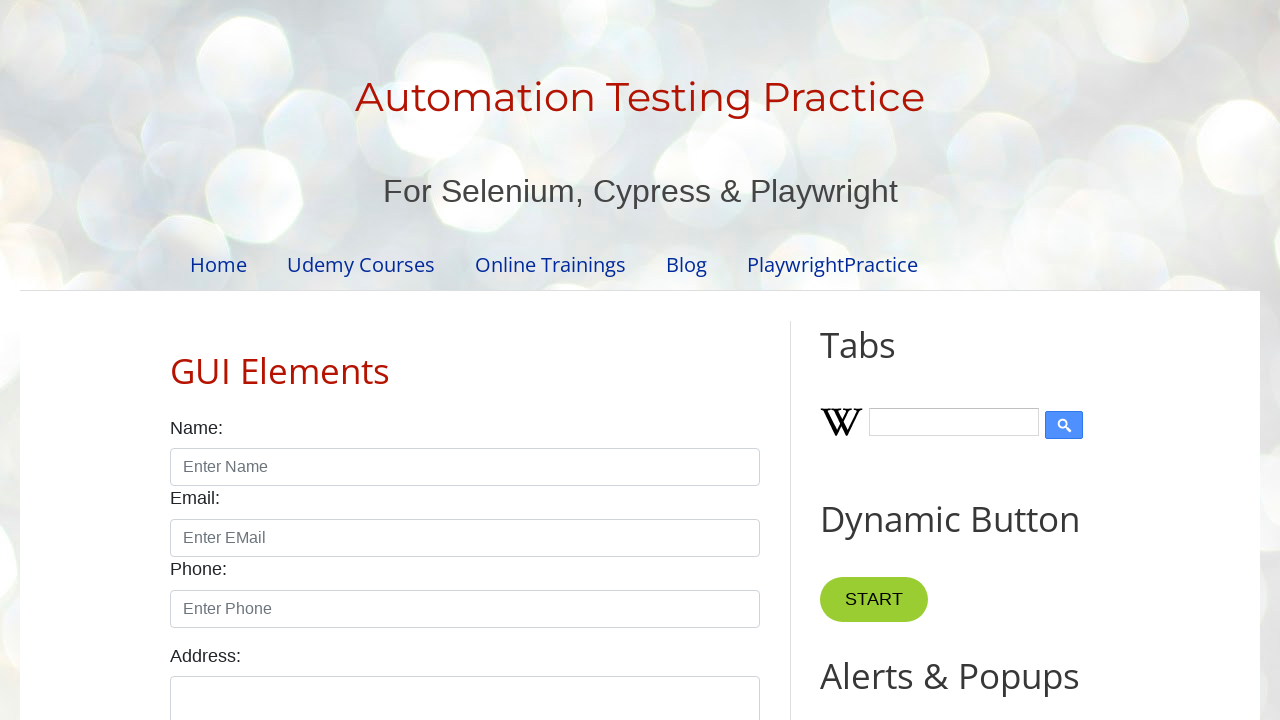

Table headers are accessible
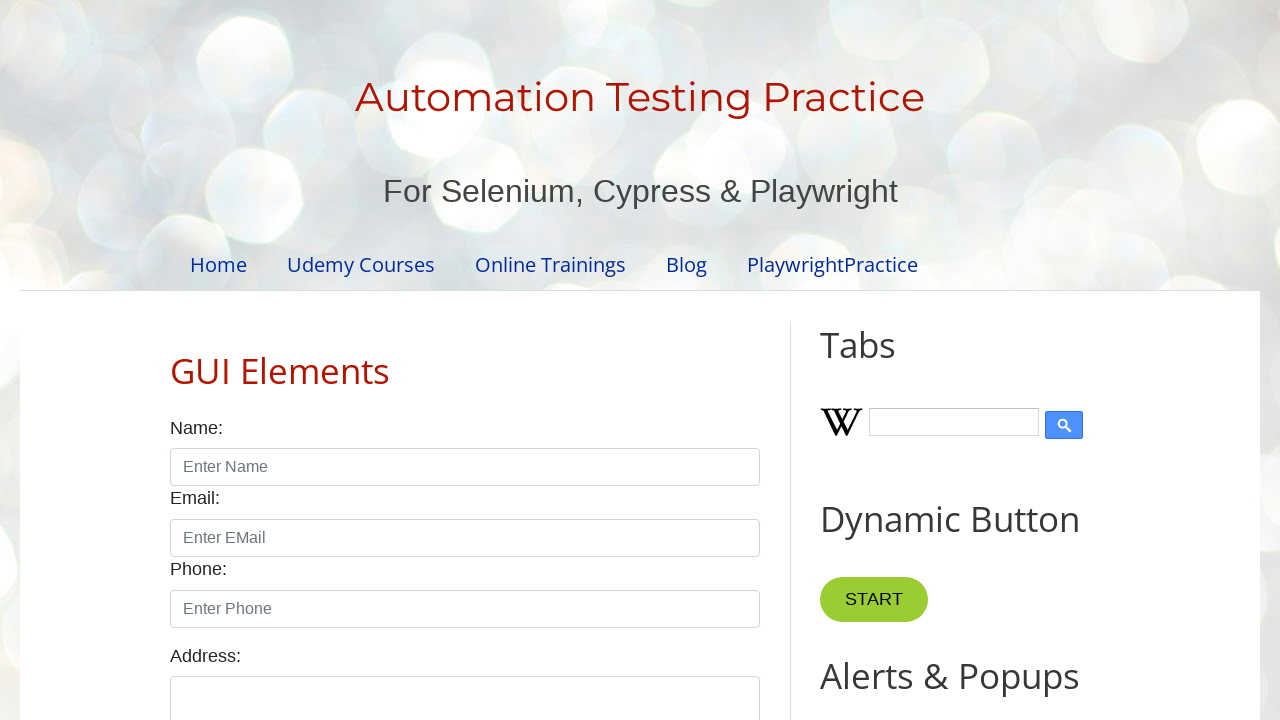

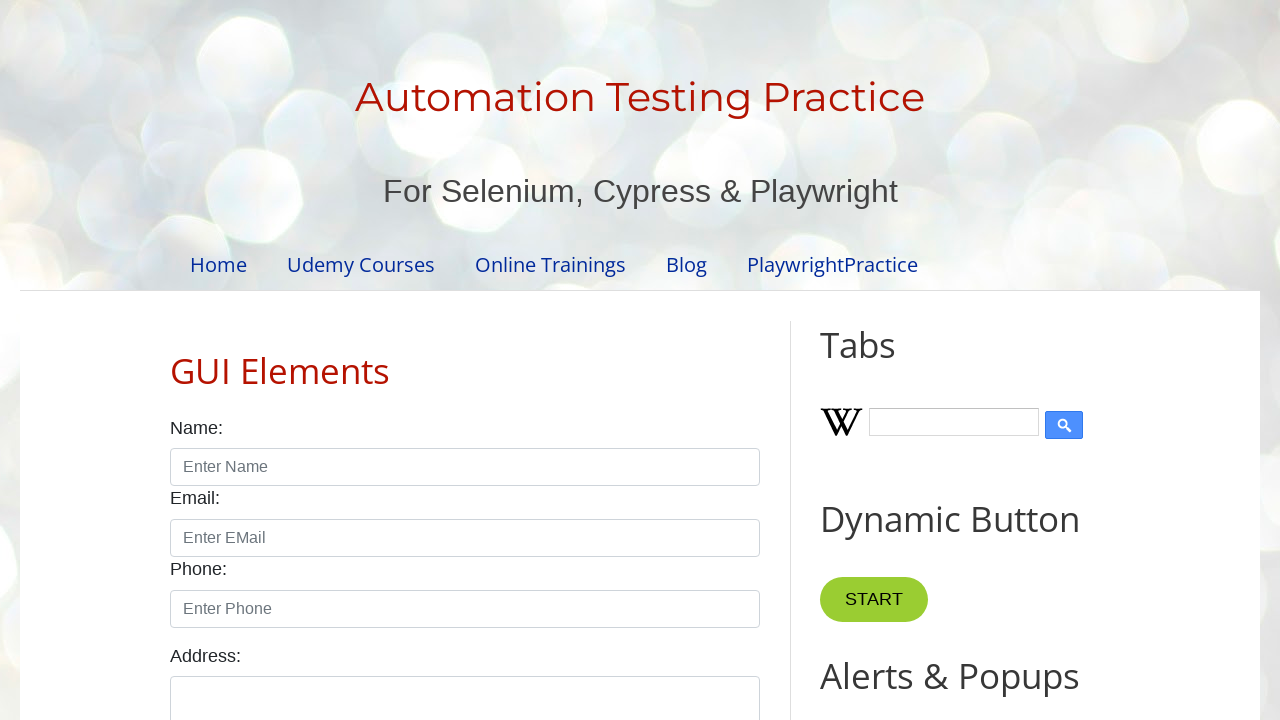